Tests the jQuery UI datepicker by clicking to open the calendar, navigating to the next month, and selecting a specific date

Starting URL: https://jqueryui.com/resources/demos/datepicker/default.html

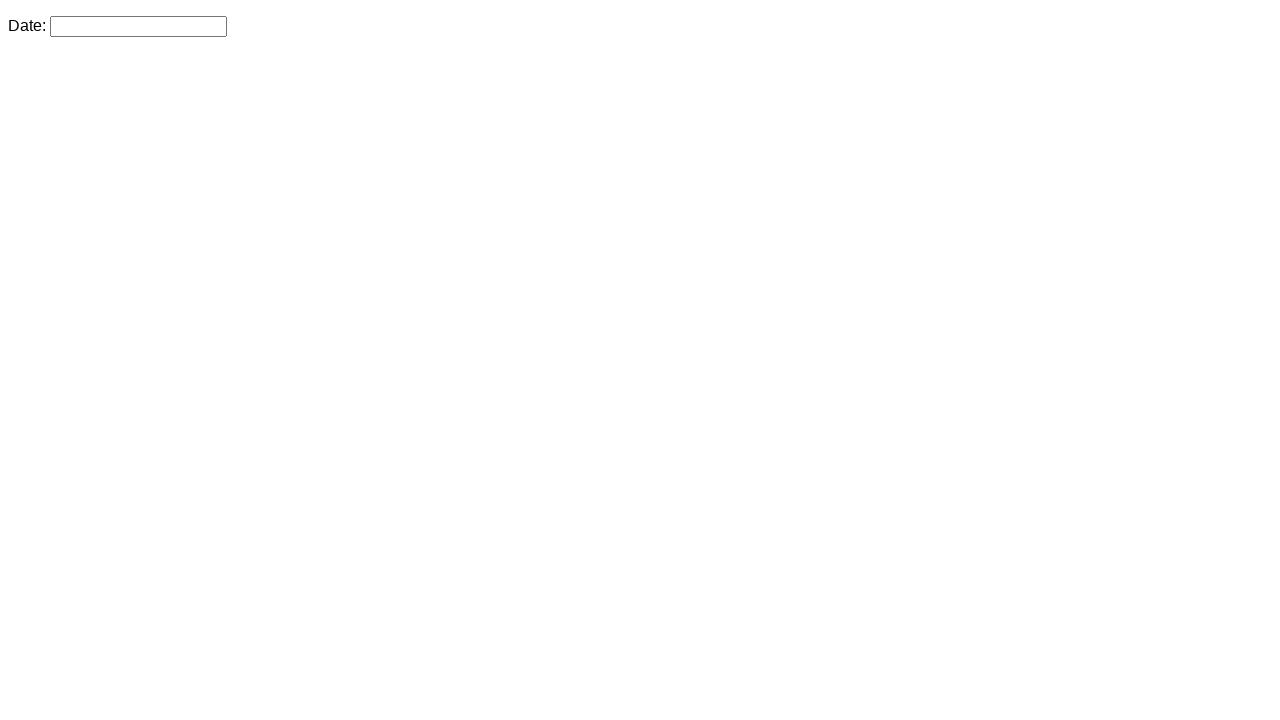

Clicked on the datepicker input to open the calendar at (138, 26) on #datepicker
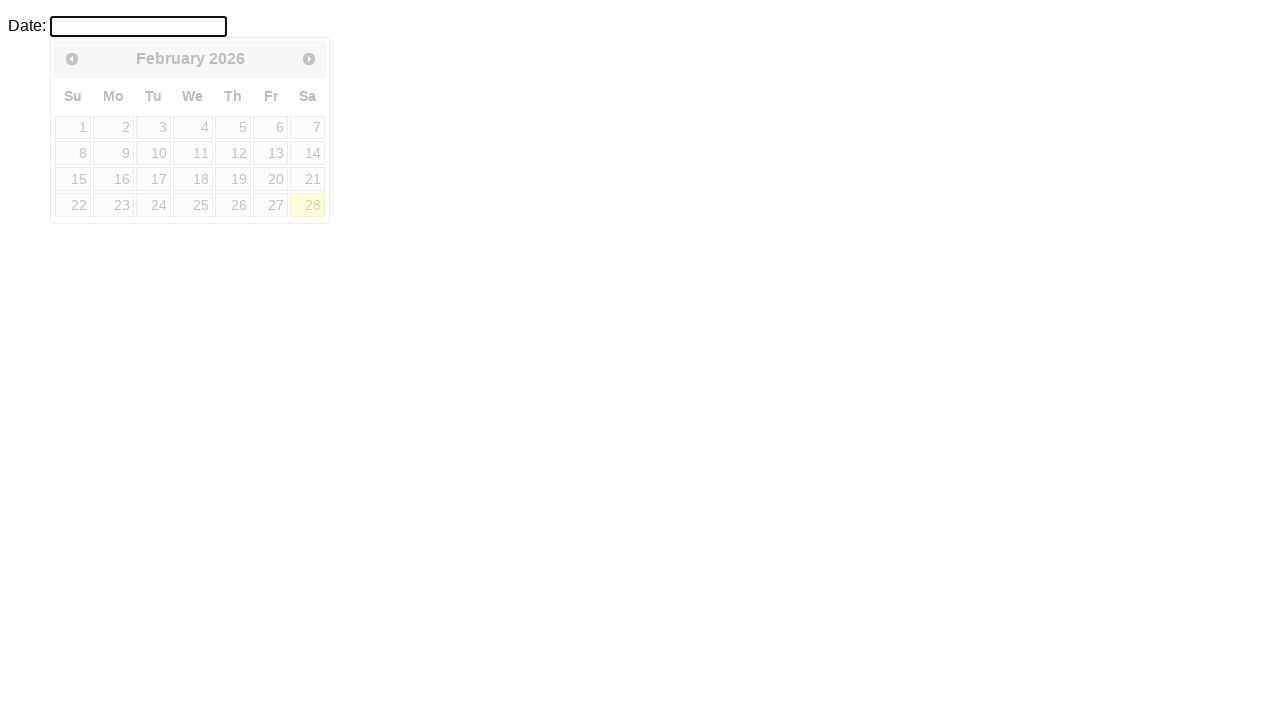

Datepicker calendar appeared
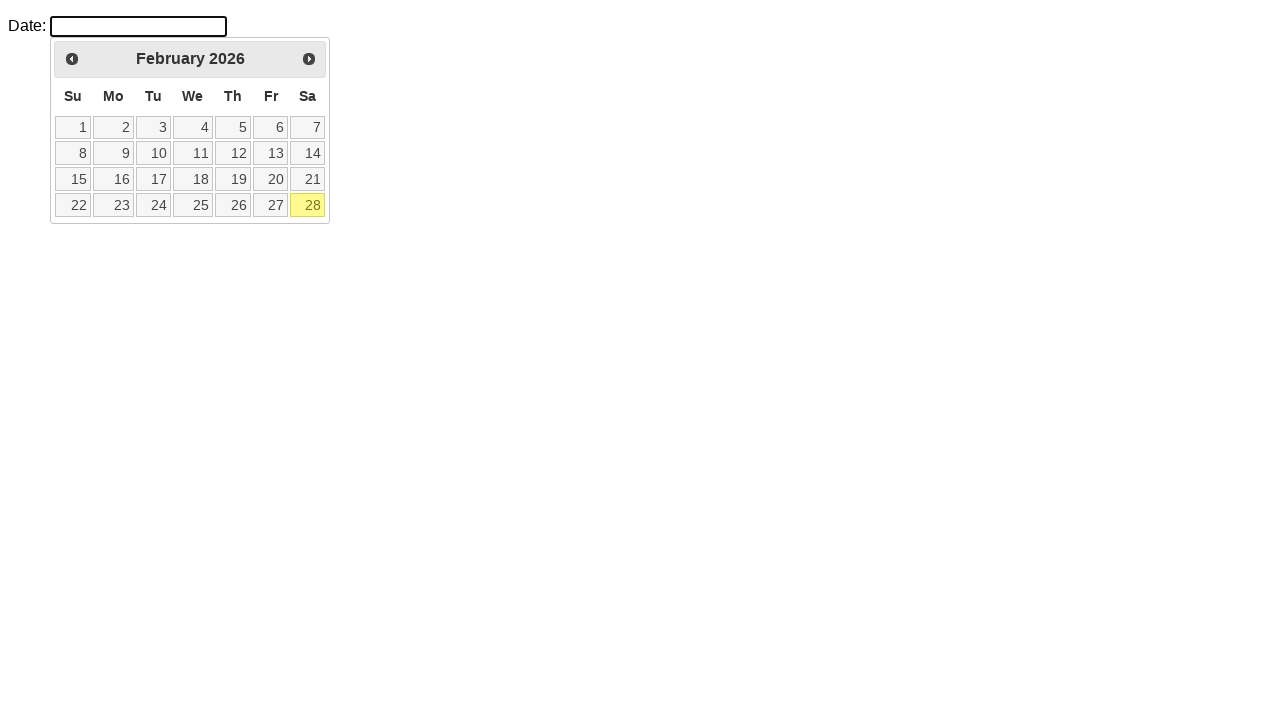

Clicked the next month button to navigate forward at (309, 59) on a.ui-datepicker-next
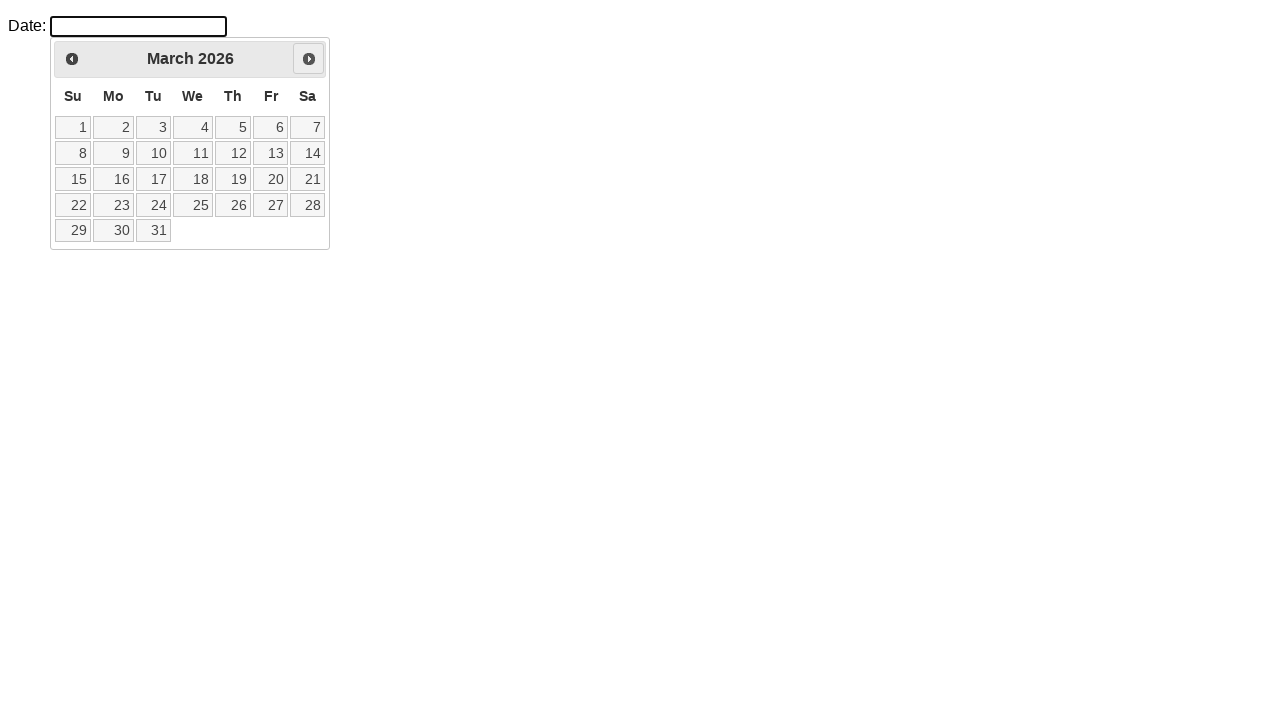

Selected a specific date from the calendar (second row, fifth column) at (233, 153) on #ui-datepicker-div table tbody tr:nth-child(2) td:nth-child(5) a
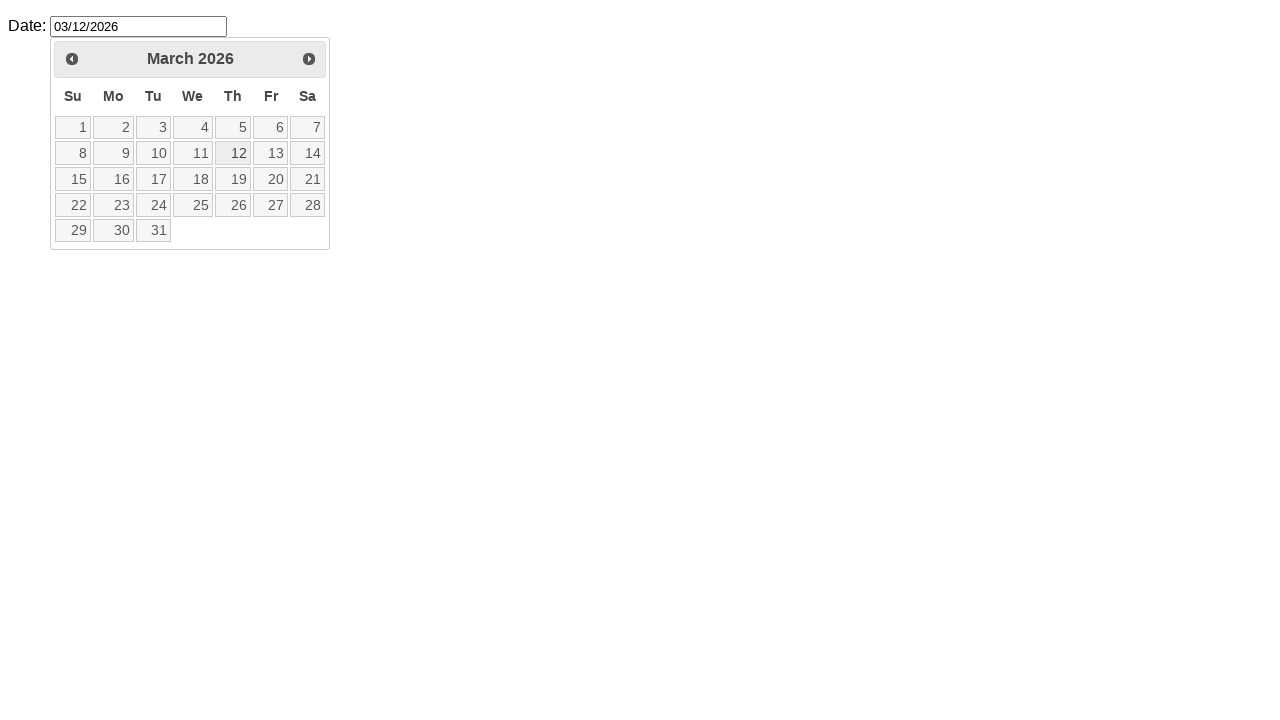

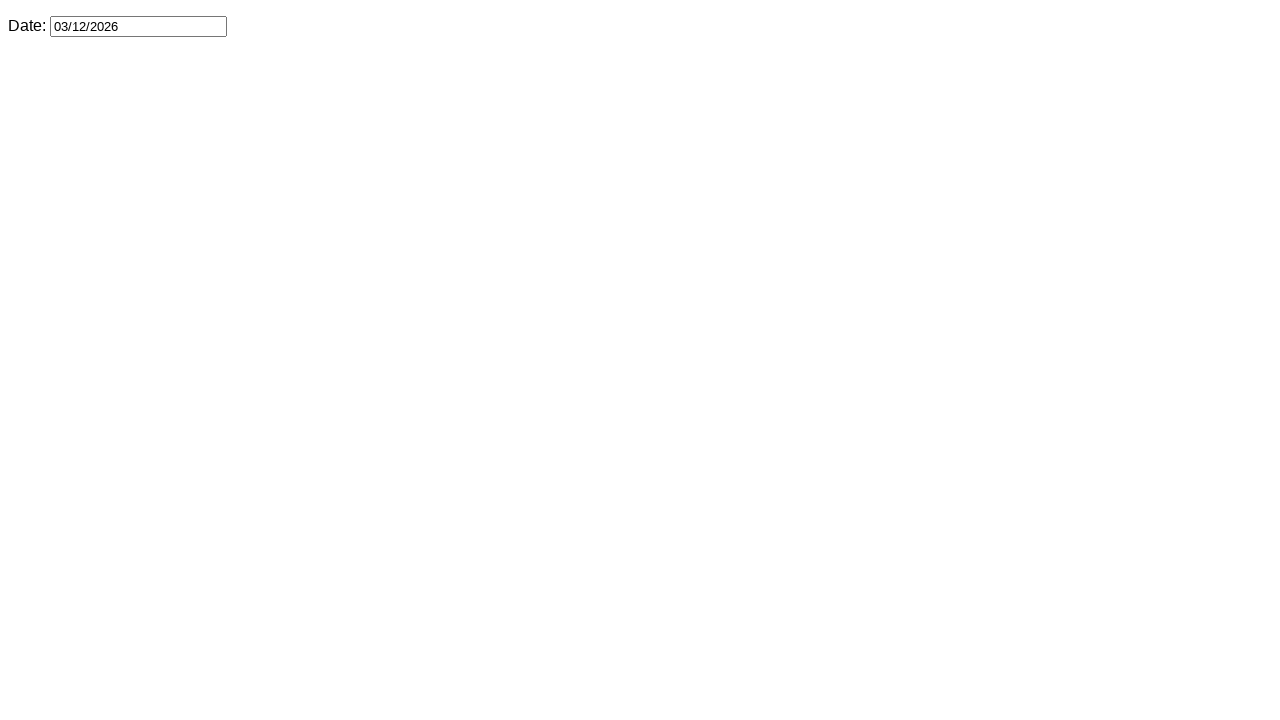